Fills the first name field in a practice form after waiting for it to become visible

Starting URL: https://demoqa.com/automation-practice-form

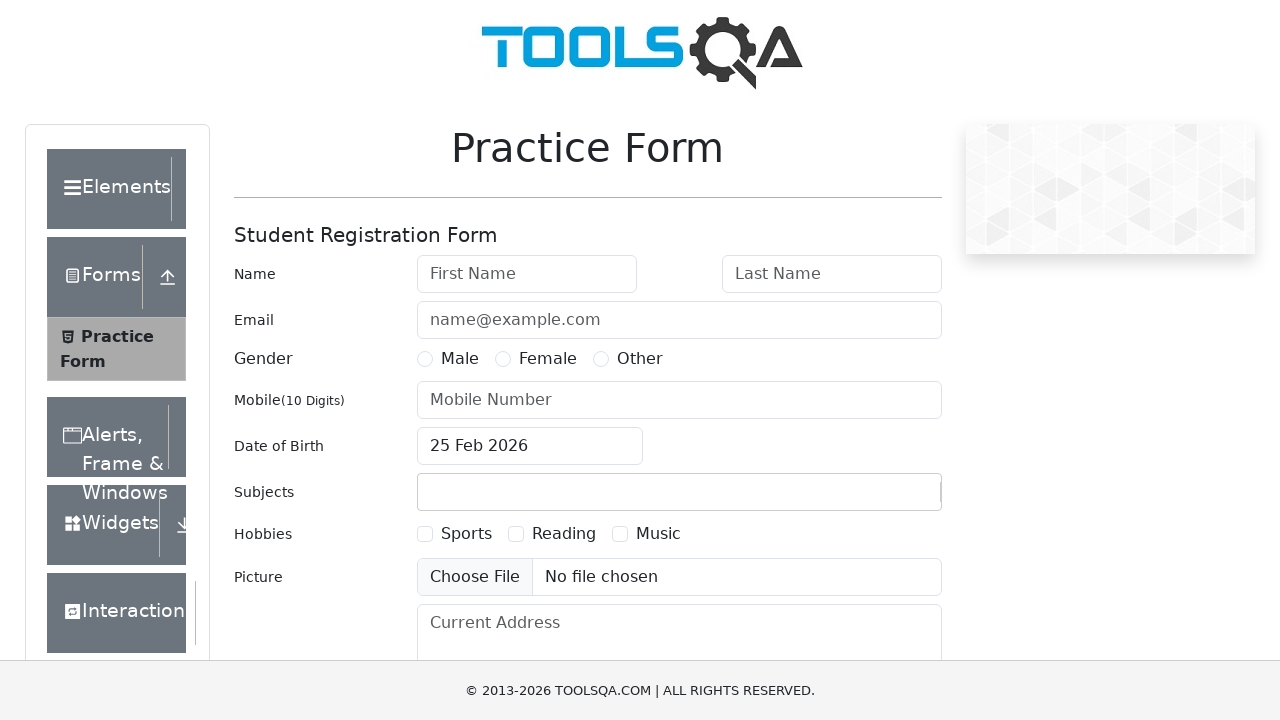

Waited for first name field to become visible
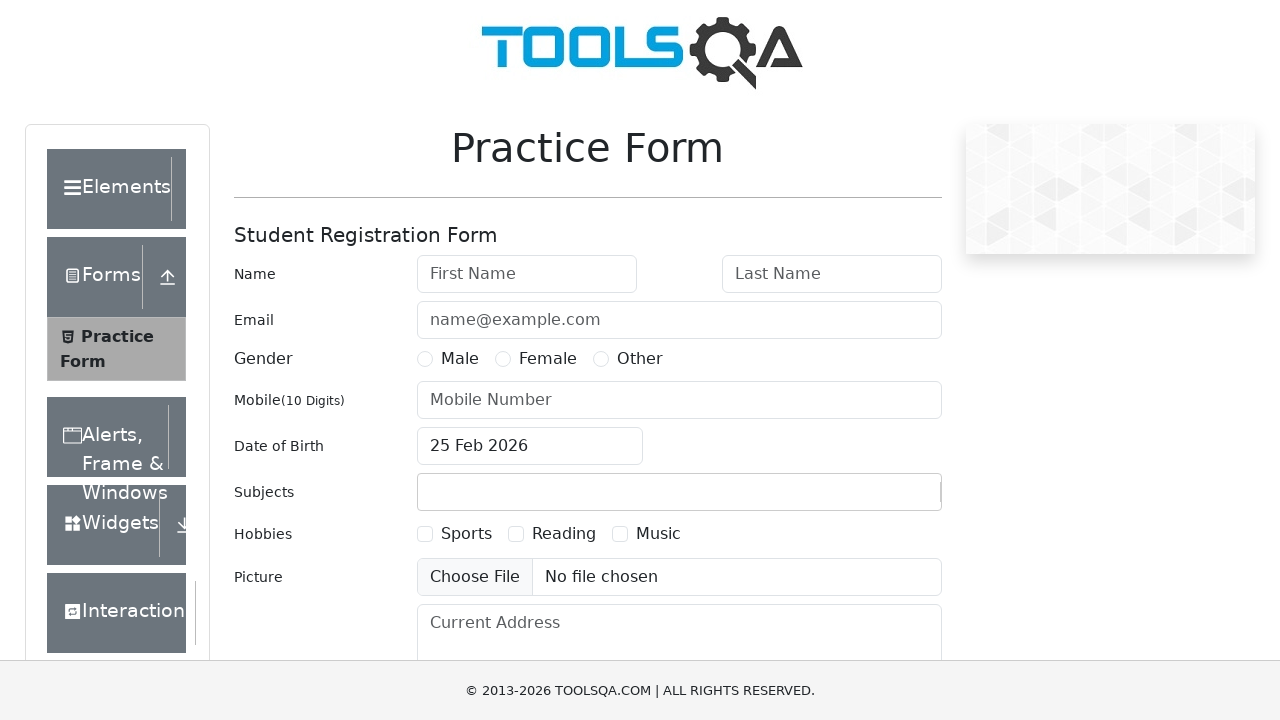

Filled first name field with 'Mehedi' on #firstName
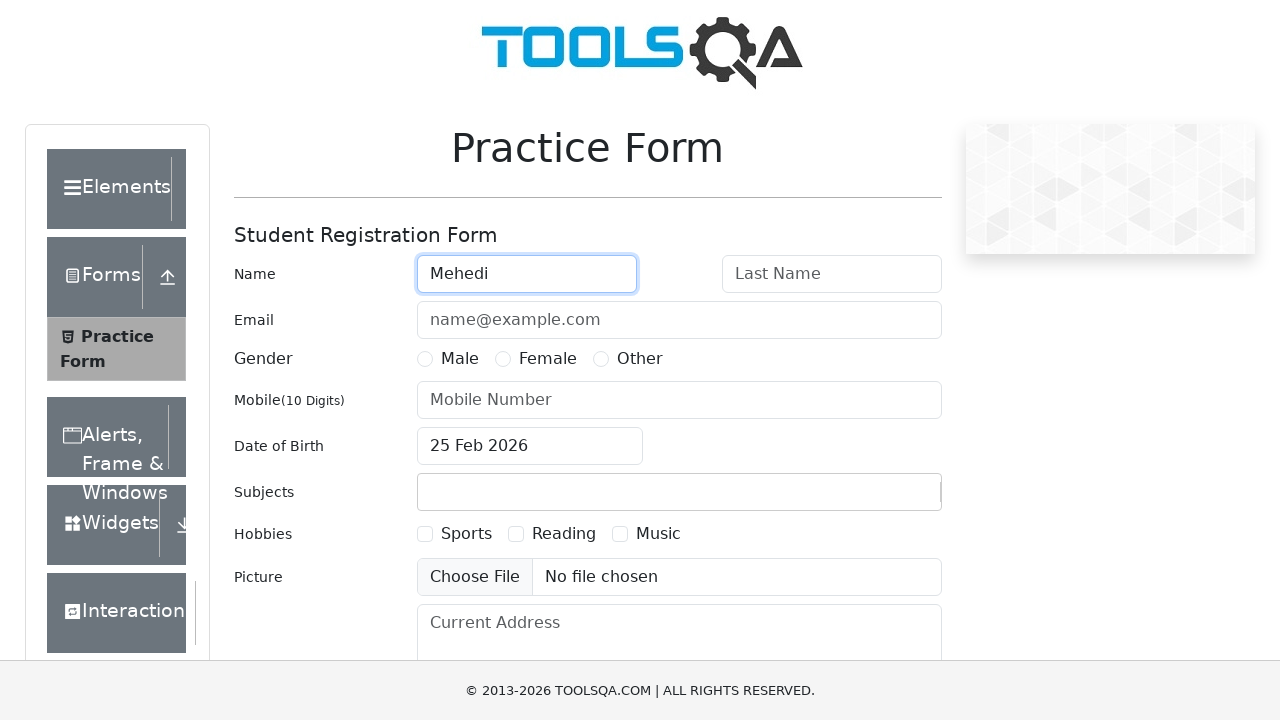

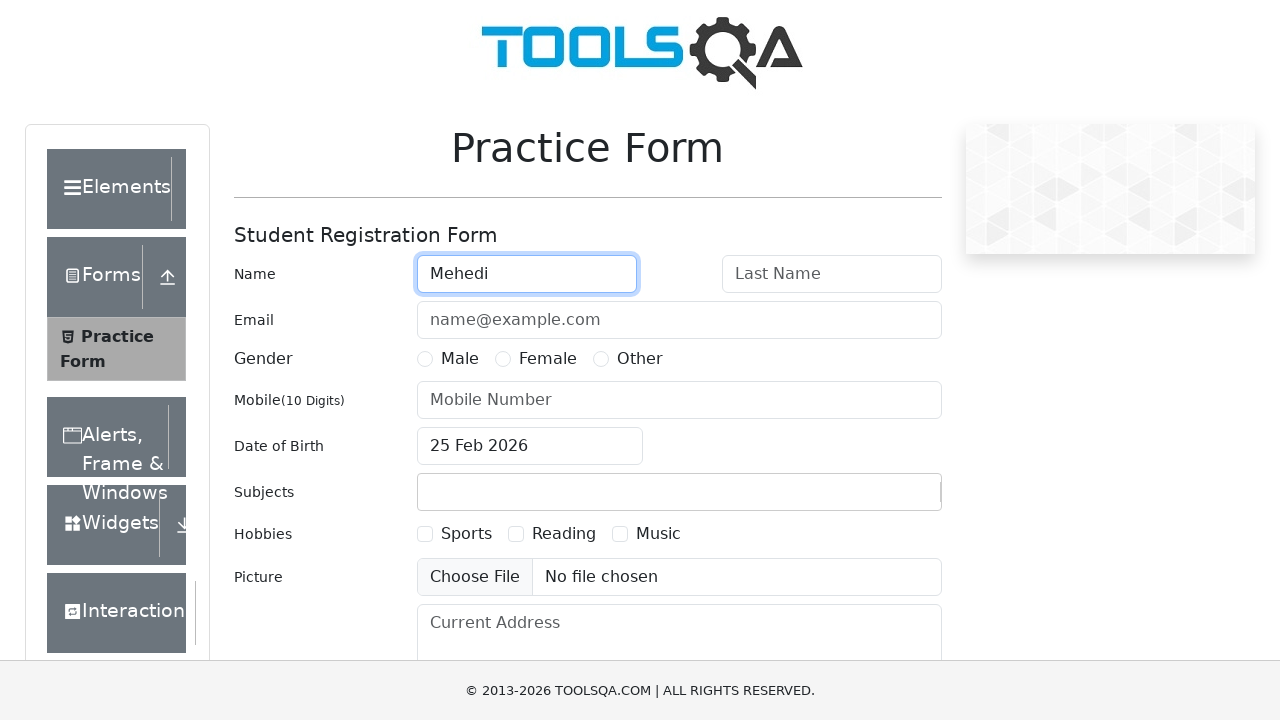